Navigates to a GitHub repository page and verifies the README heading text content

Starting URL: https://github.com/mattleibow/DeviceRunners

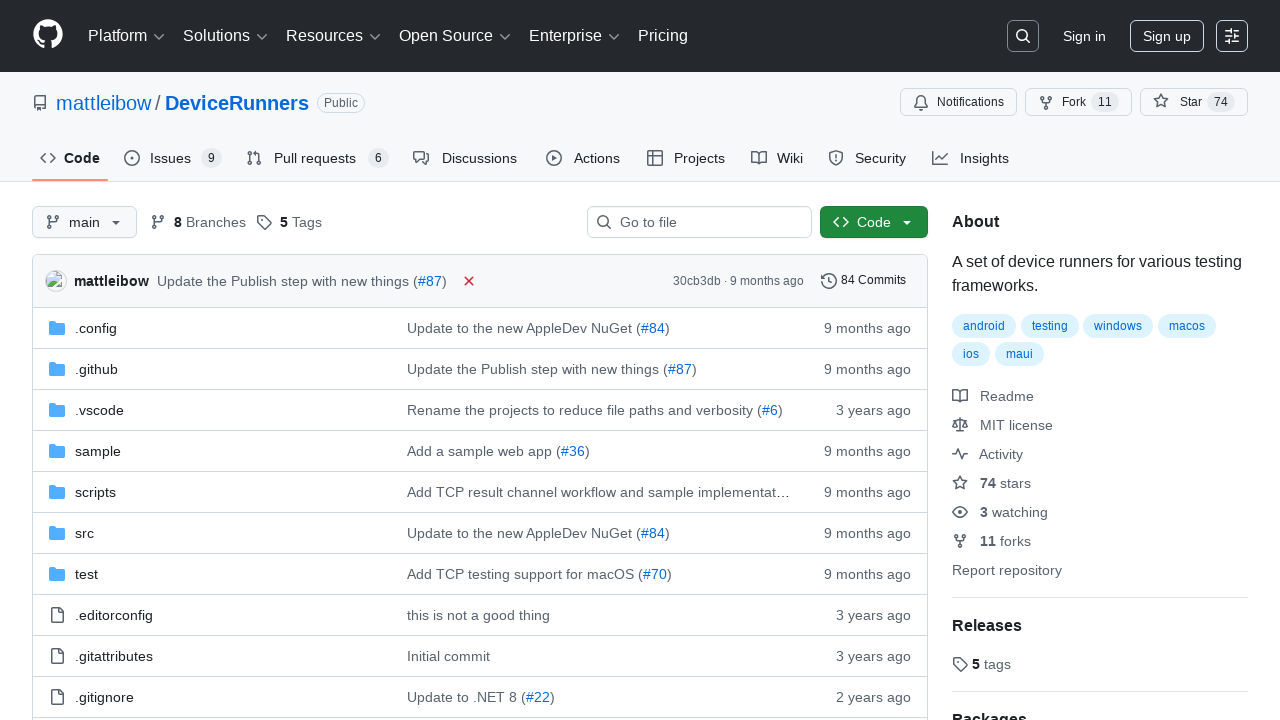

Navigated to GitHub repository page at https://github.com/mattleibow/DeviceRunners
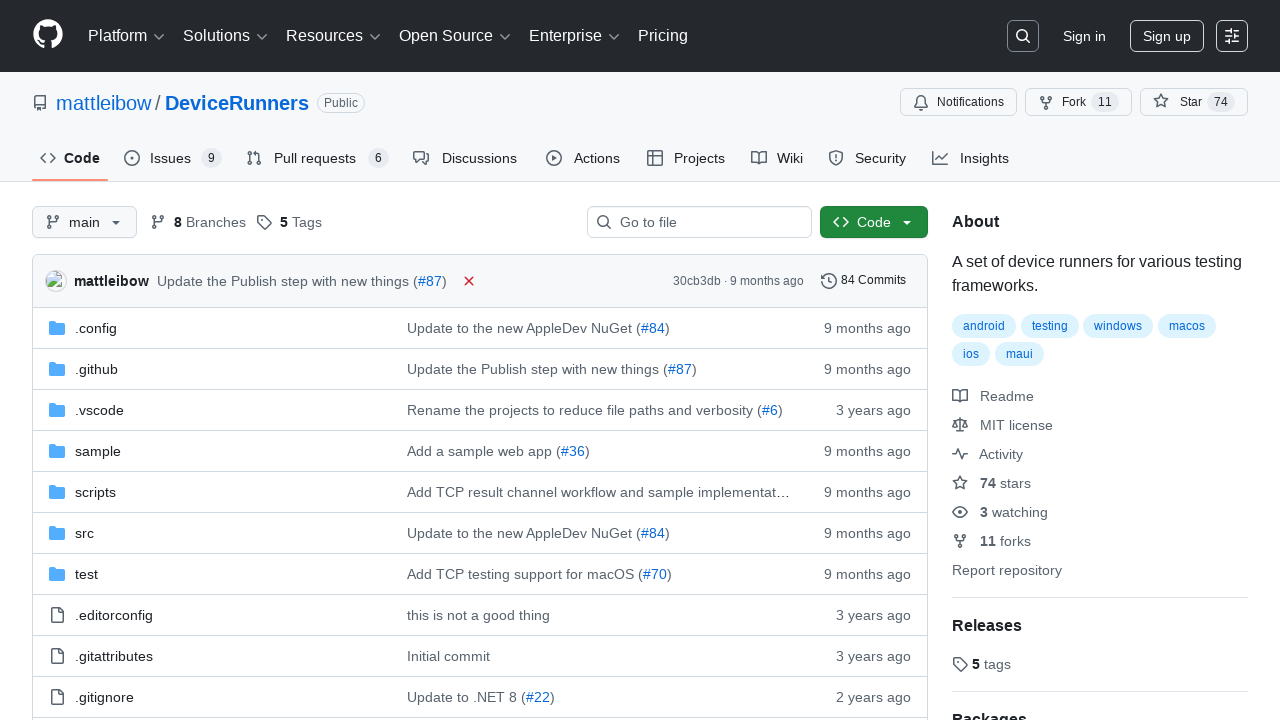

Located the first markdown heading element
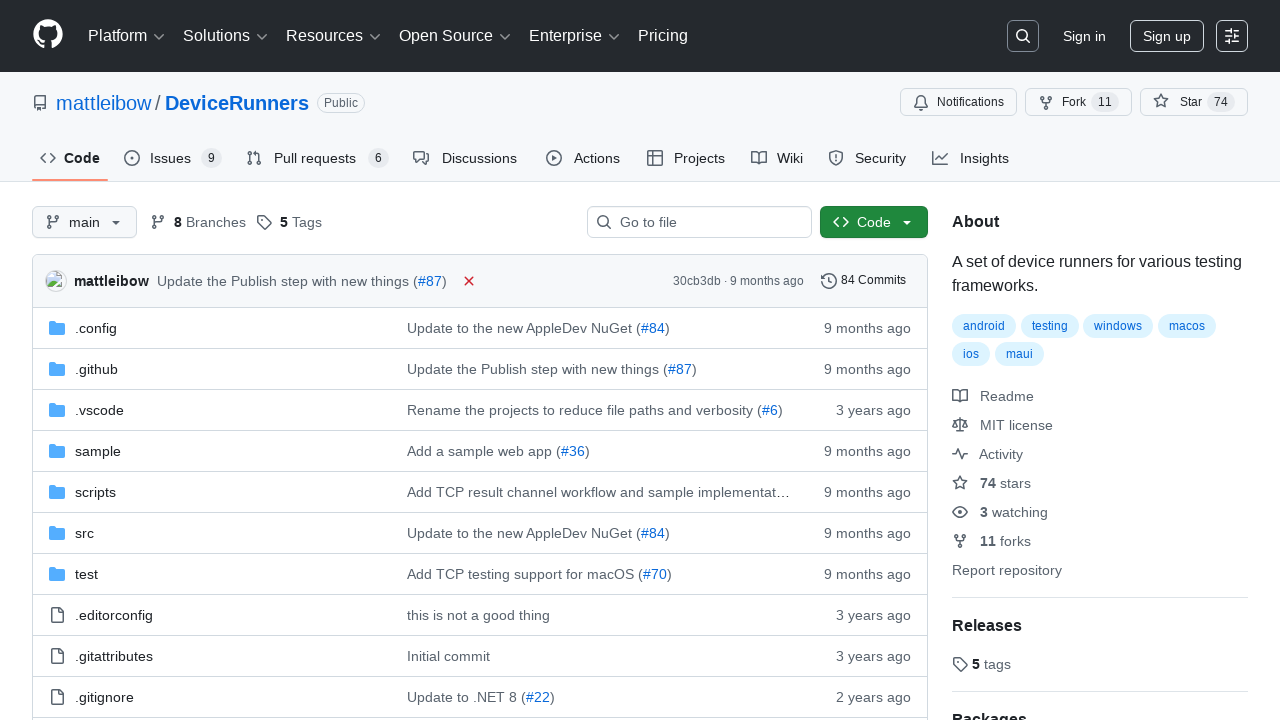

Verified README heading text content matches 'Test Device Runners'
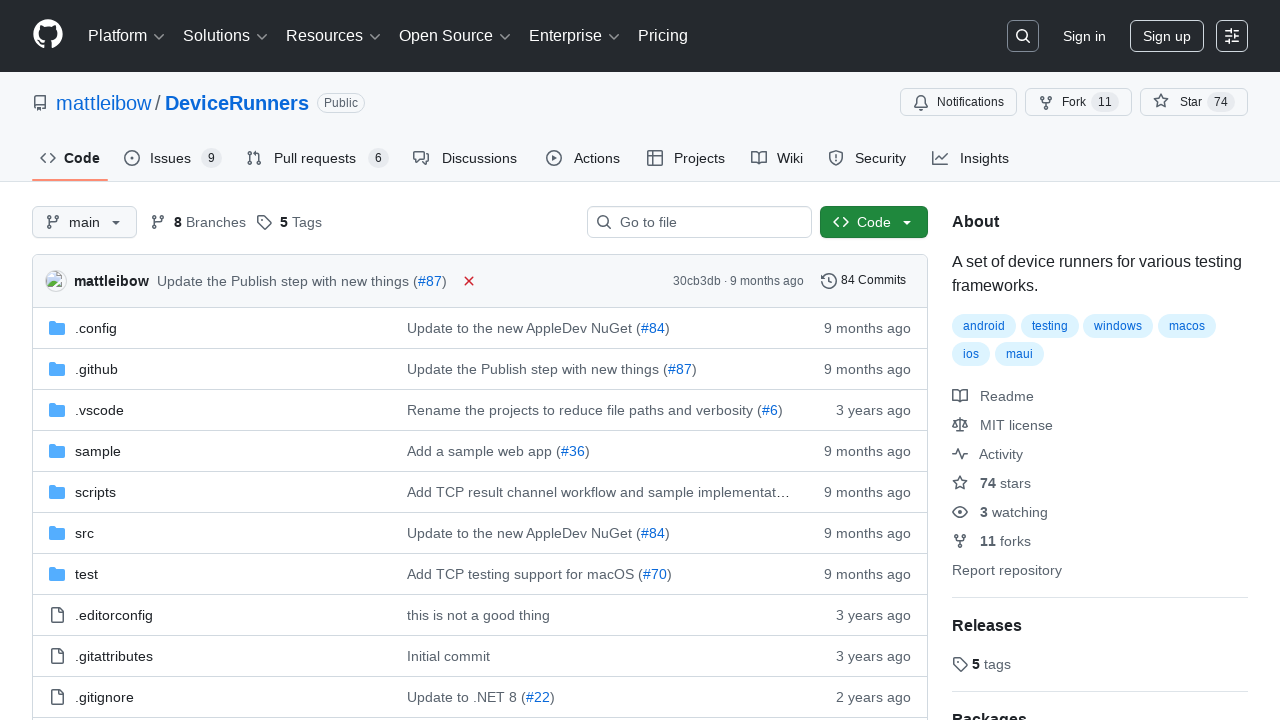

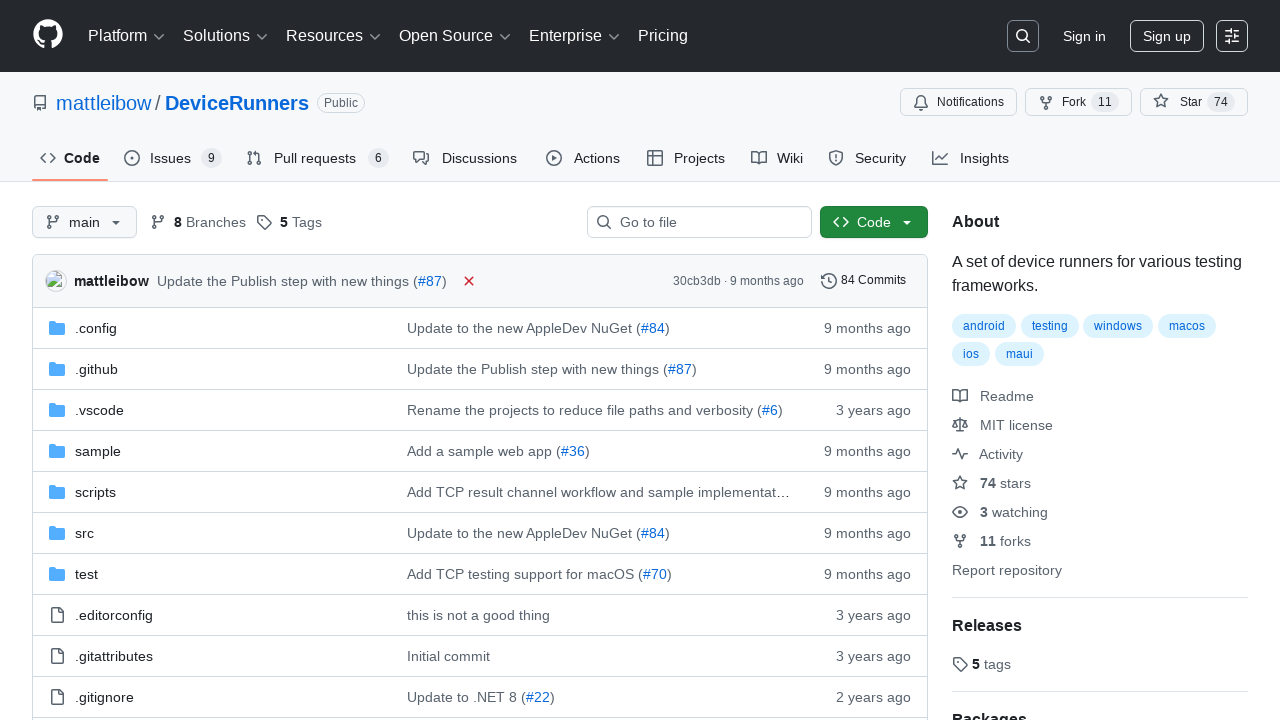